Tests API mocking by intercepting the fruits API endpoint, returning mock data with a "Strawberry" fruit, and verifying it displays on the page

Starting URL: https://demo.playwright.dev/api-mocking

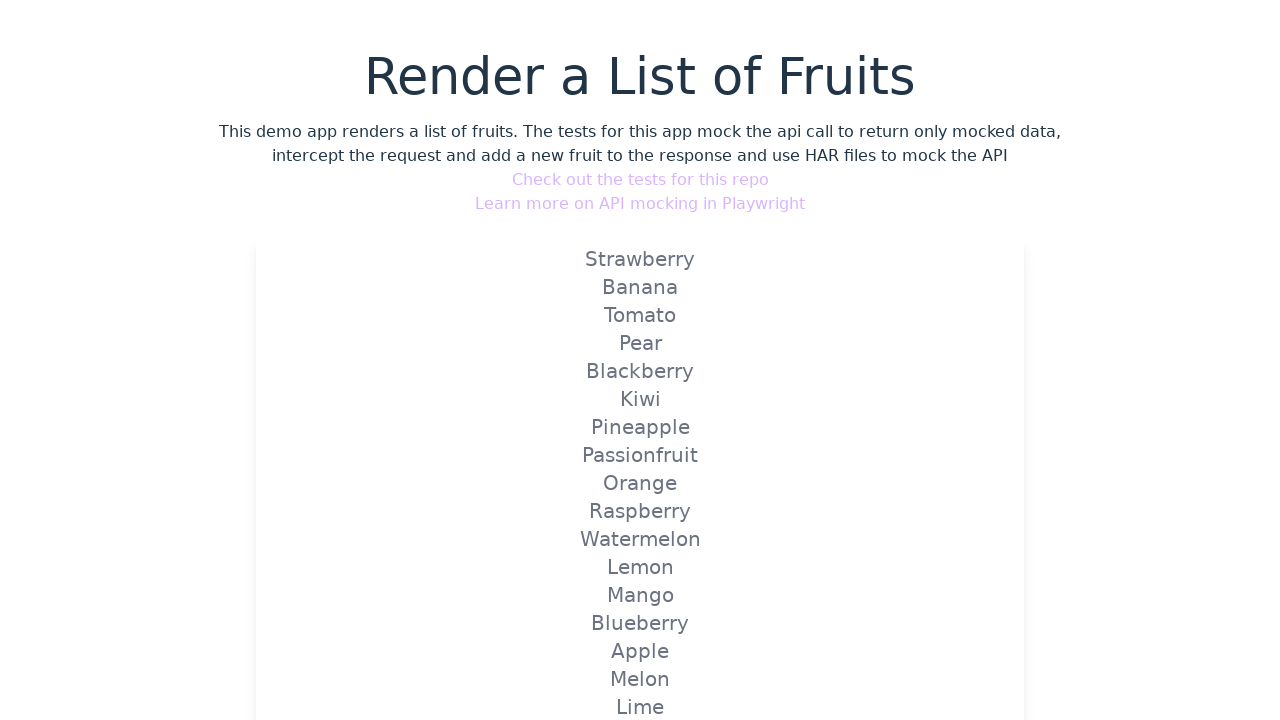

Set up API mock to intercept fruits endpoint and return Strawberry
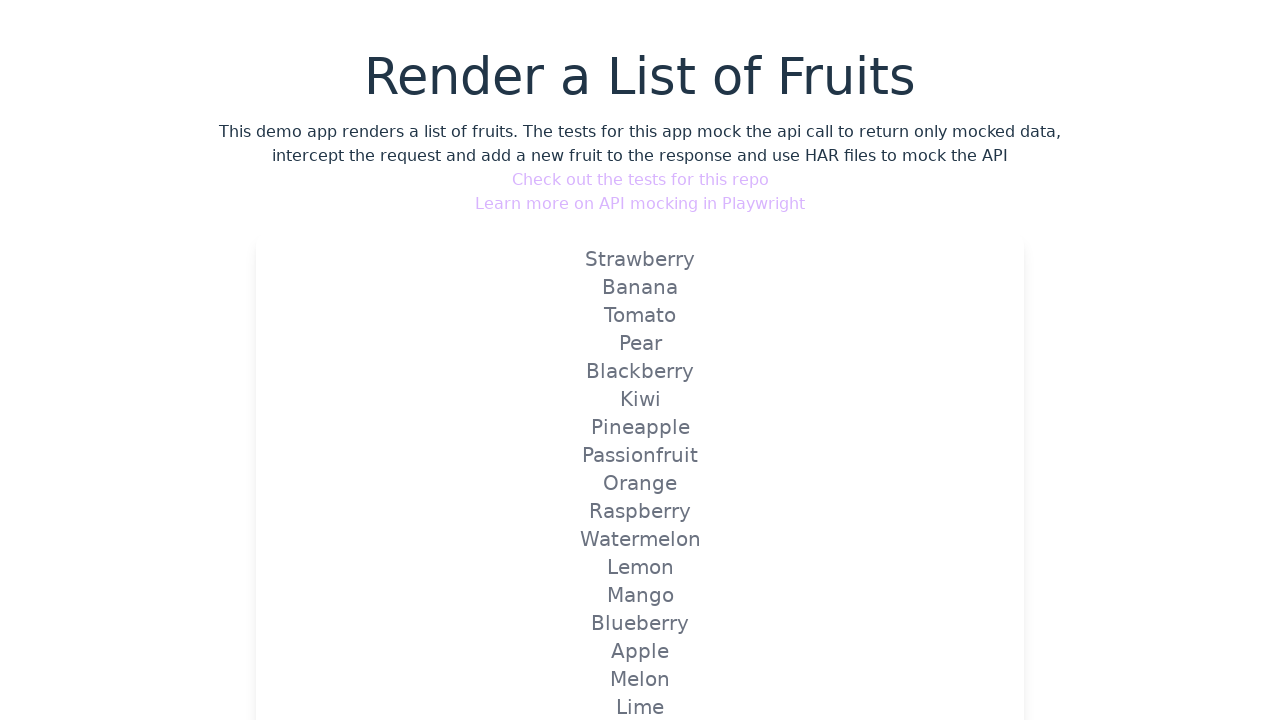

Reloaded page to trigger mocked API call
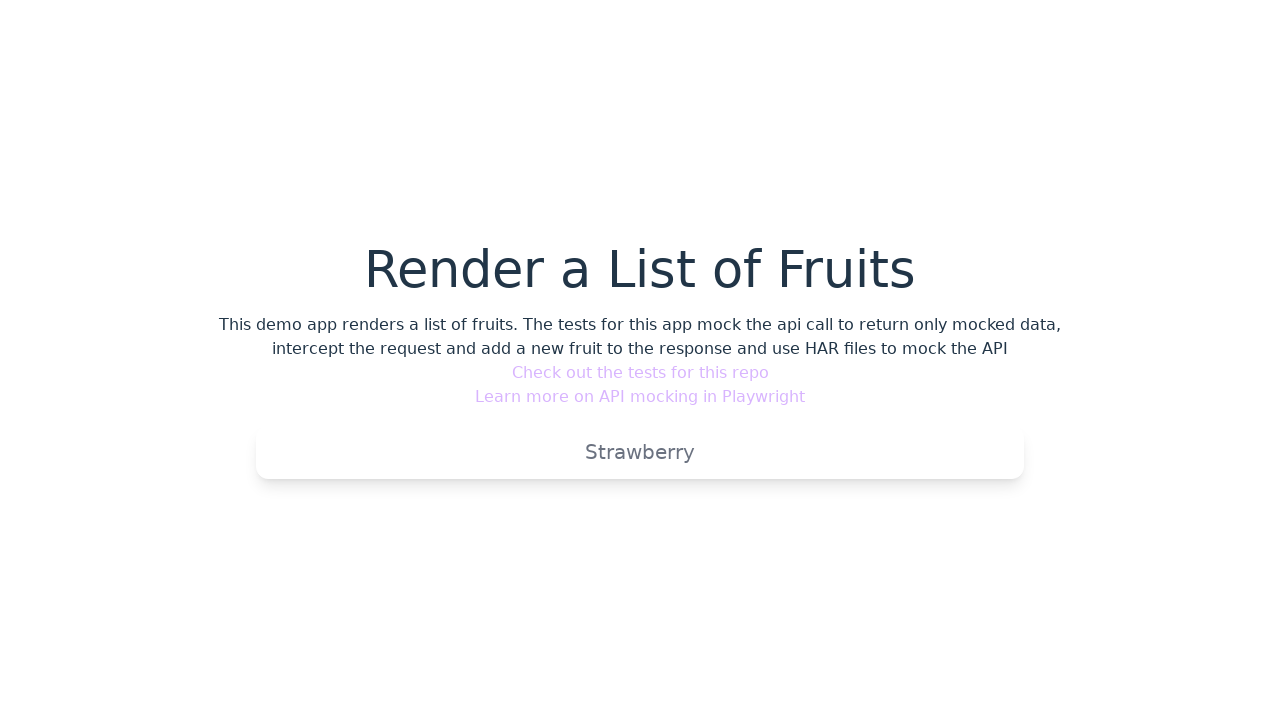

Verified that Strawberry fruit is displayed on the page
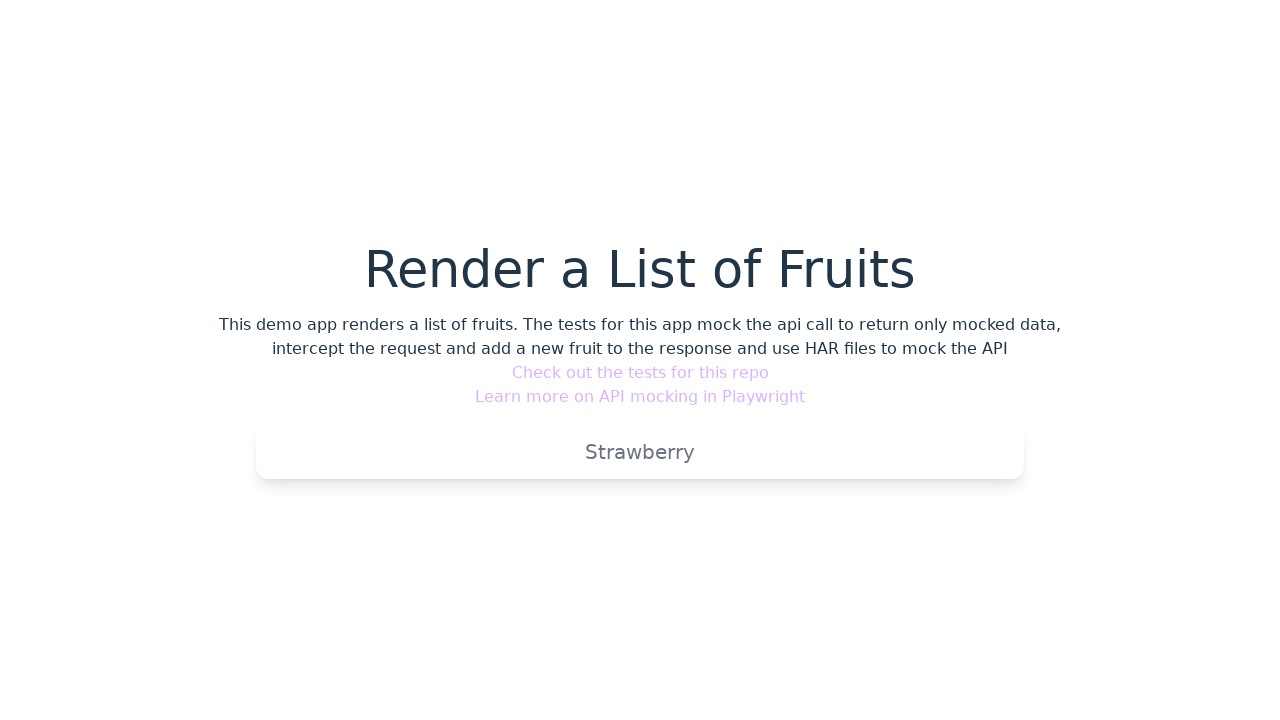

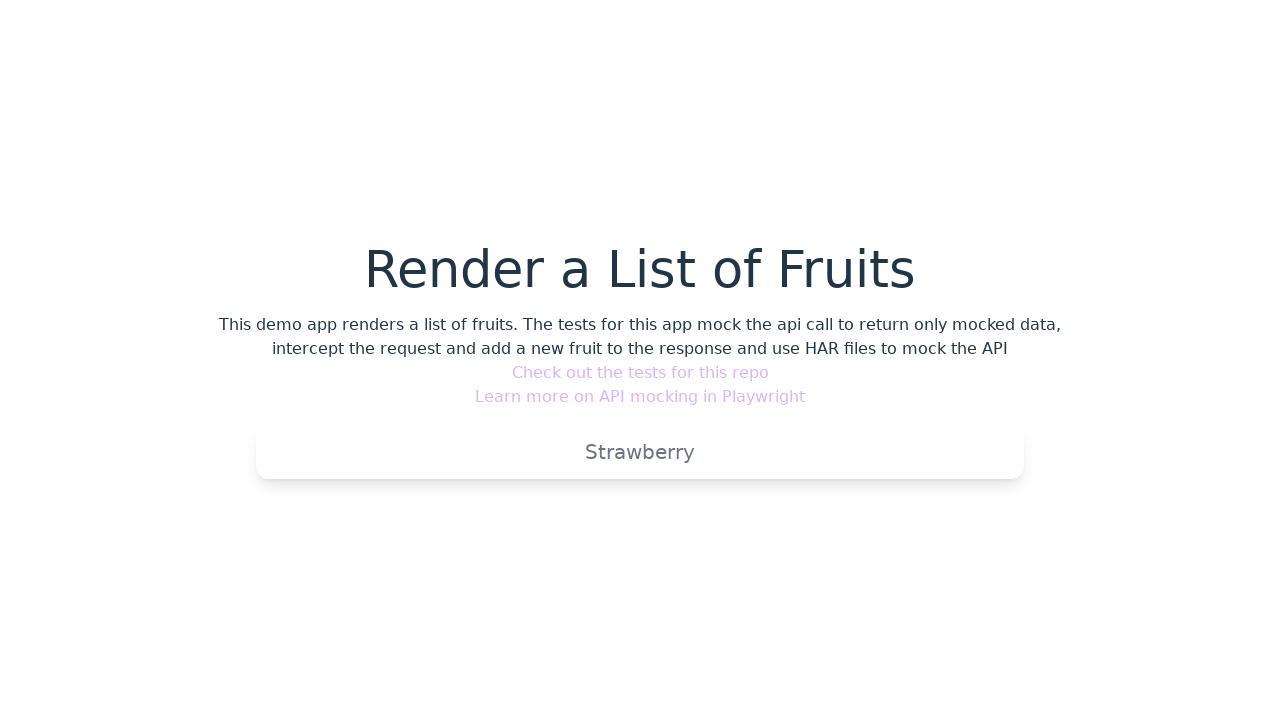